Tests checkbox functionality by clicking on BMW, Benz, and Honda checkboxes on a practice form

Starting URL: https://www.letskodeit.com/practice

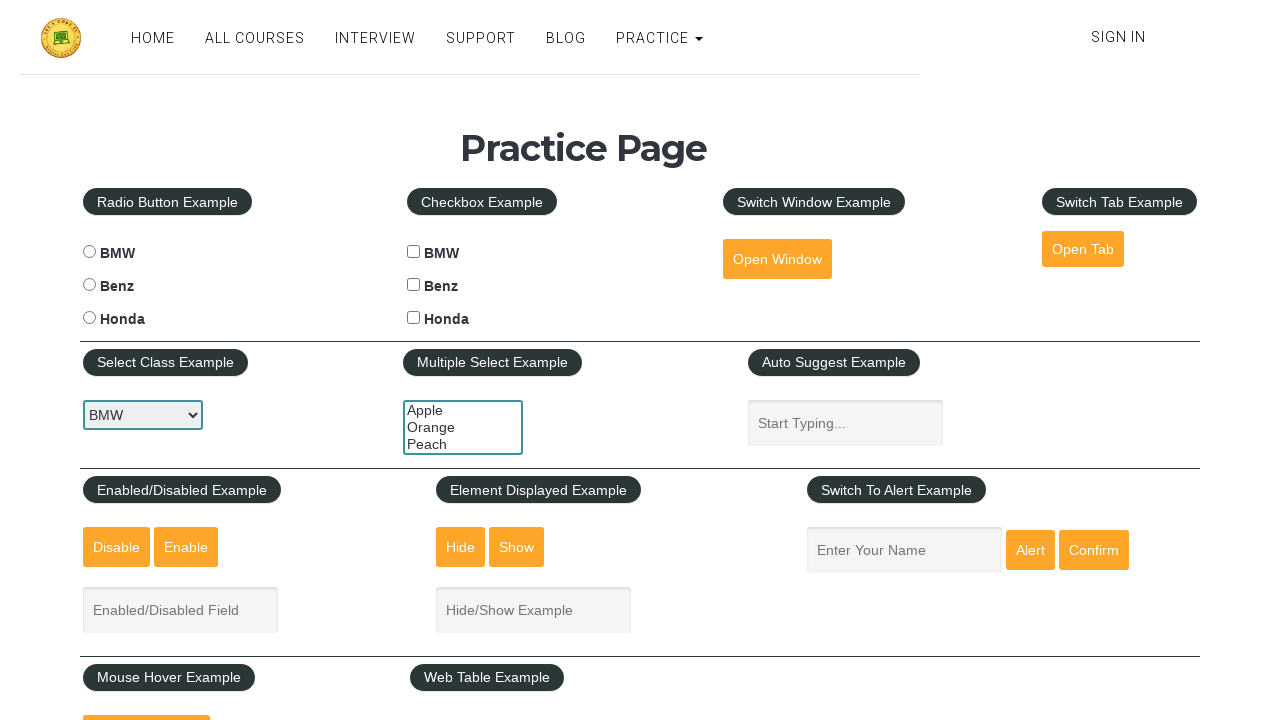

Clicked BMW checkbox at (414, 252) on #bmwcheck
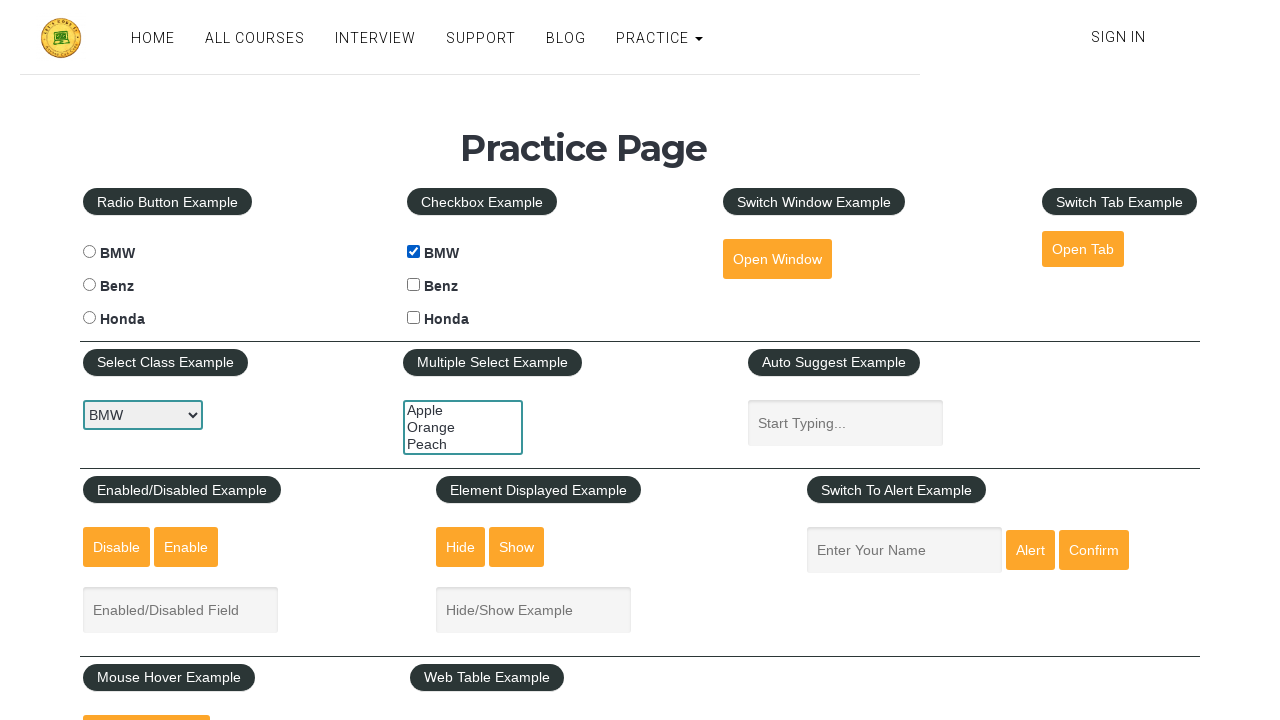

Clicked Benz checkbox at (414, 285) on #benzcheck
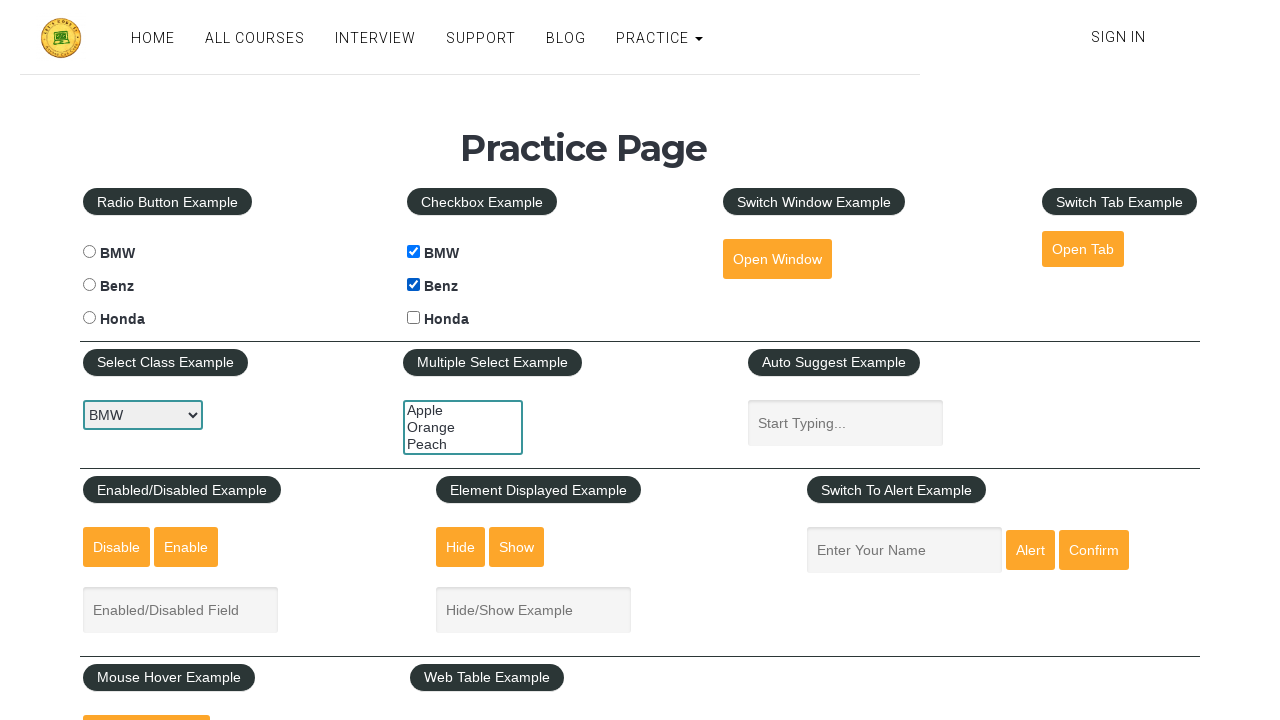

Clicked Honda checkbox at (414, 318) on #hondacheck
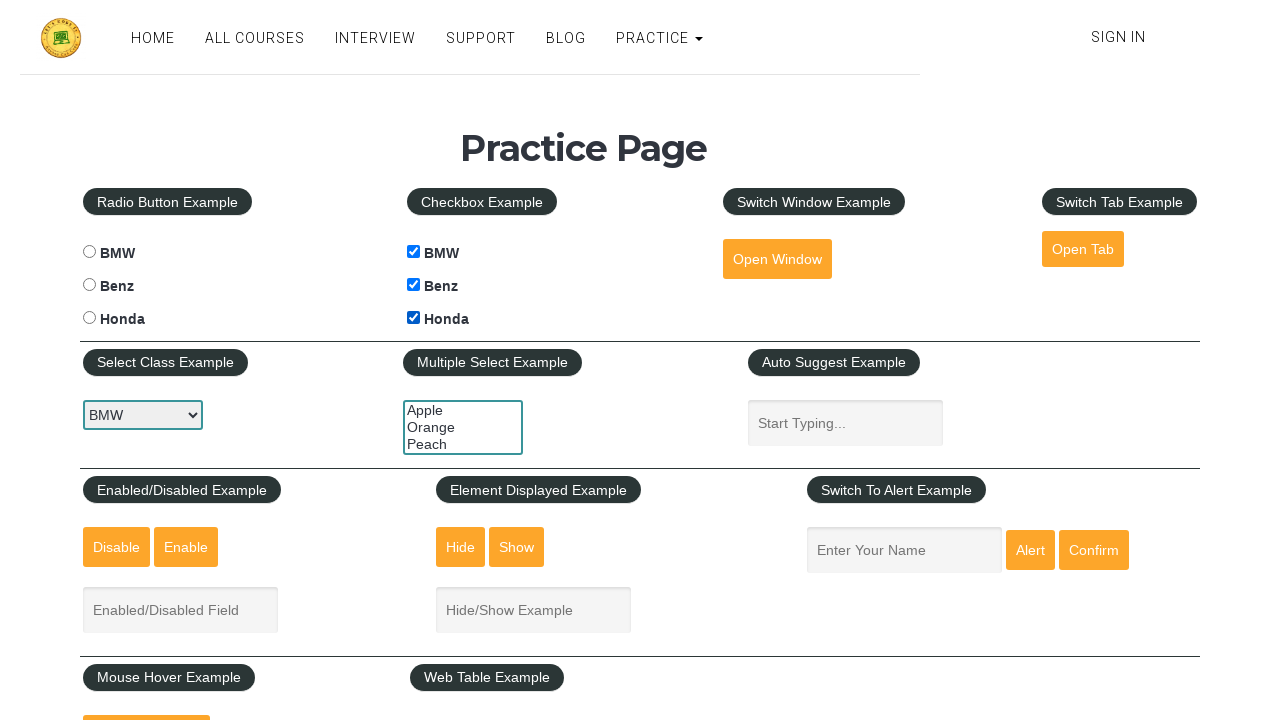

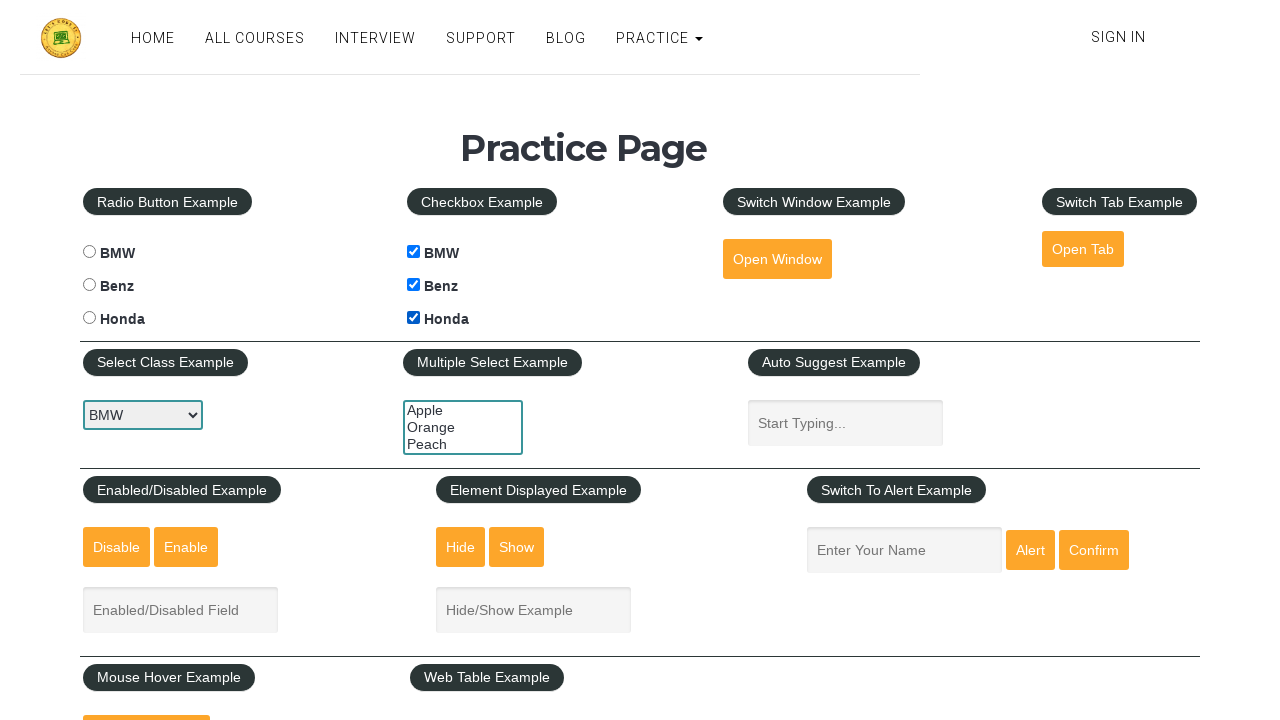